Tests page scrolling functionality on the Elephant Stone website by using keyboard arrow down presses and mouse wheel scrolling to navigate down the page.

Starting URL: https://elephantstone.net/

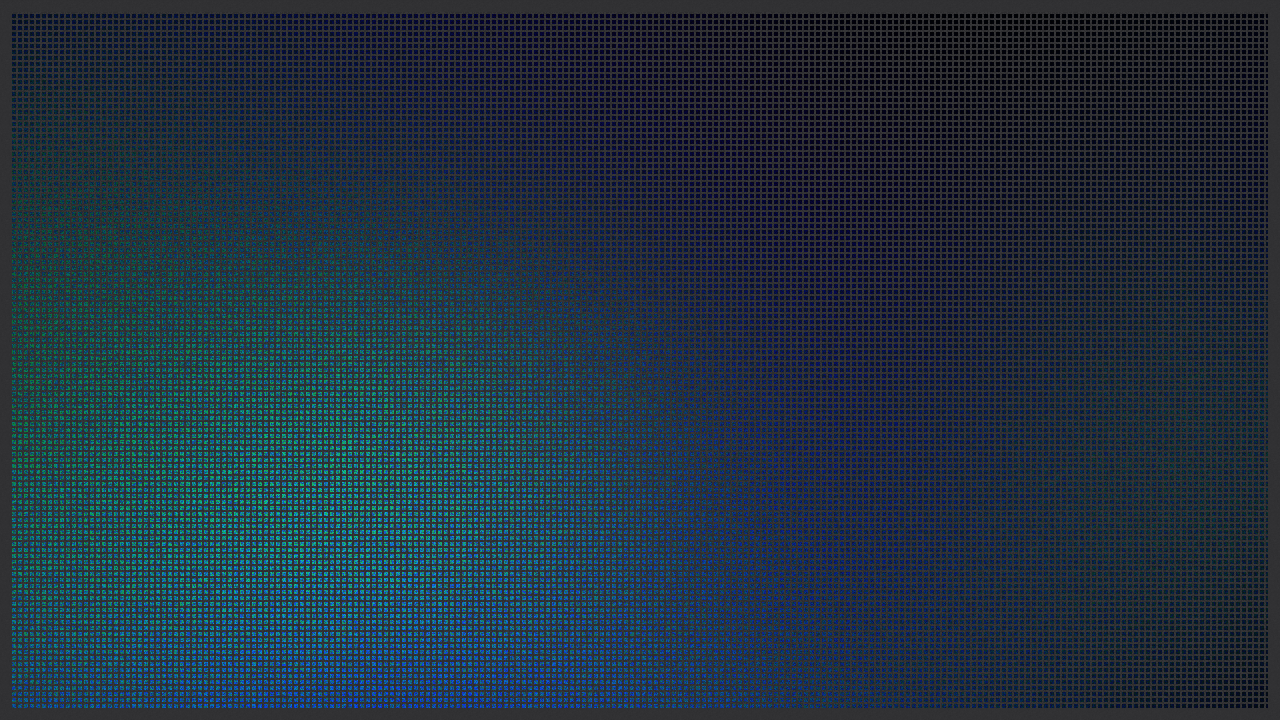

Pressed ArrowDown key to scroll down
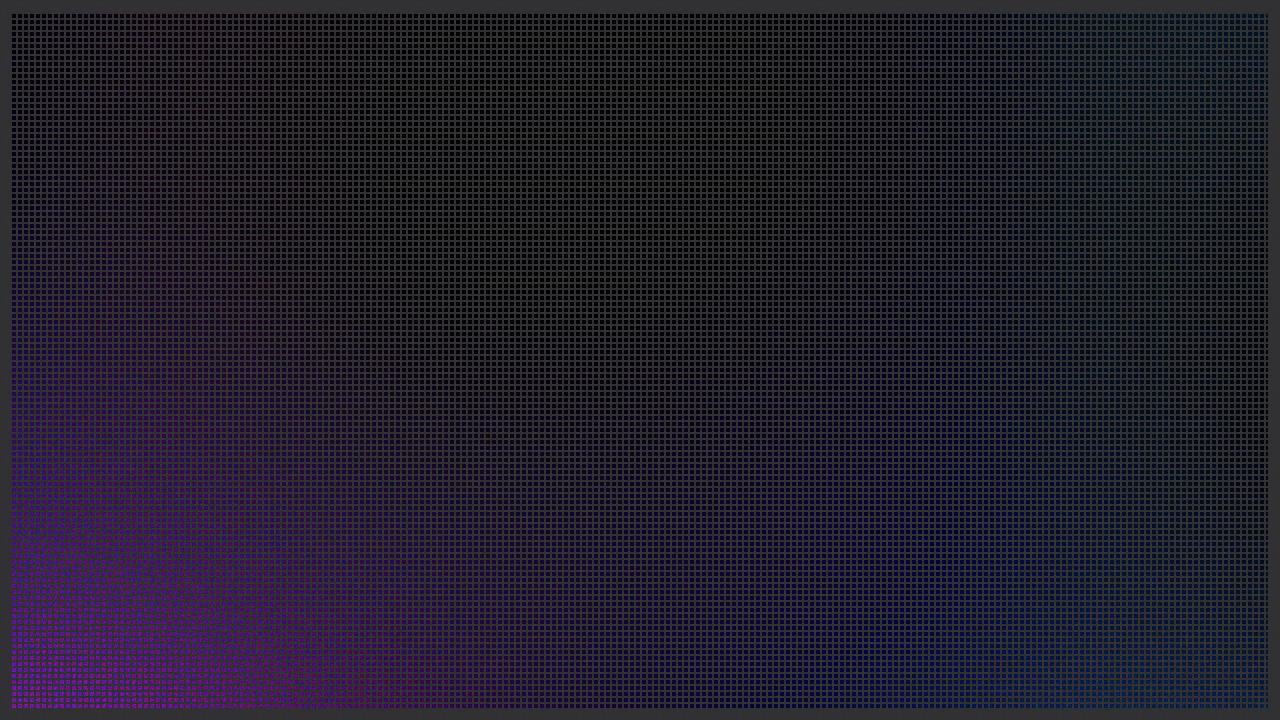

Scrolled down using mouse wheel (1st scroll)
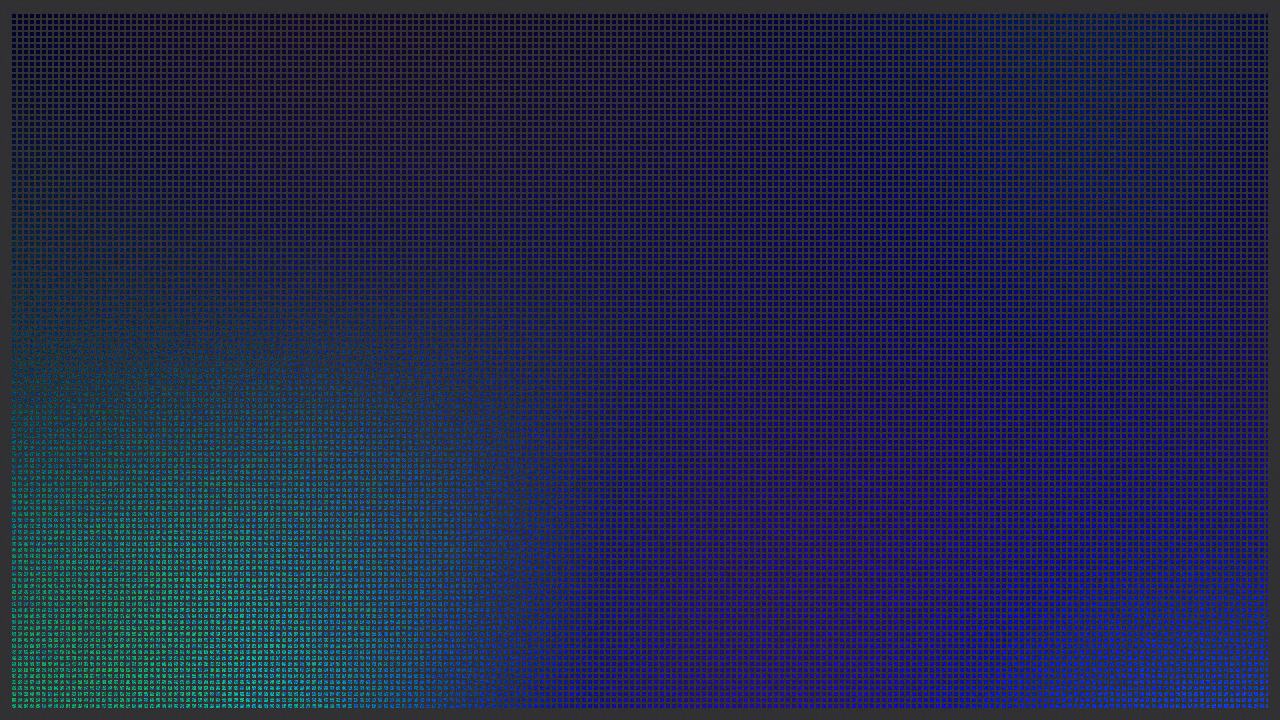

Scrolled down using mouse wheel (2nd scroll)
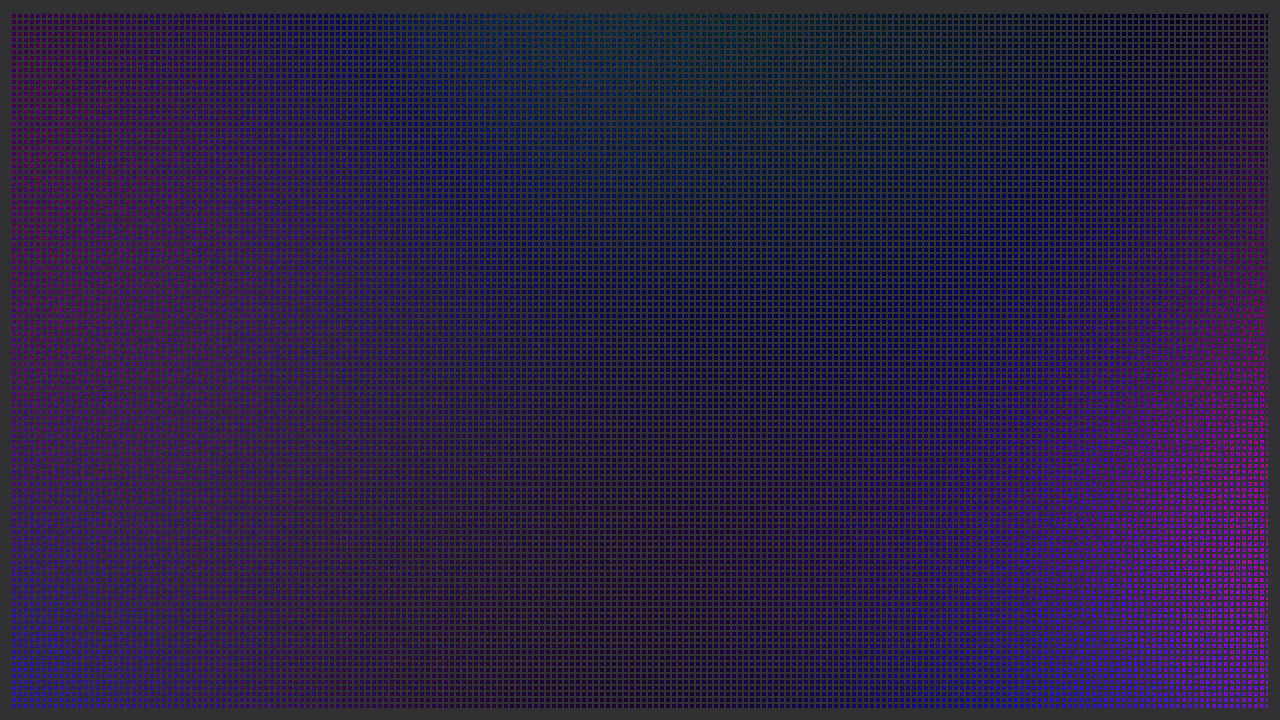

Scrolled down using mouse wheel (3rd scroll)
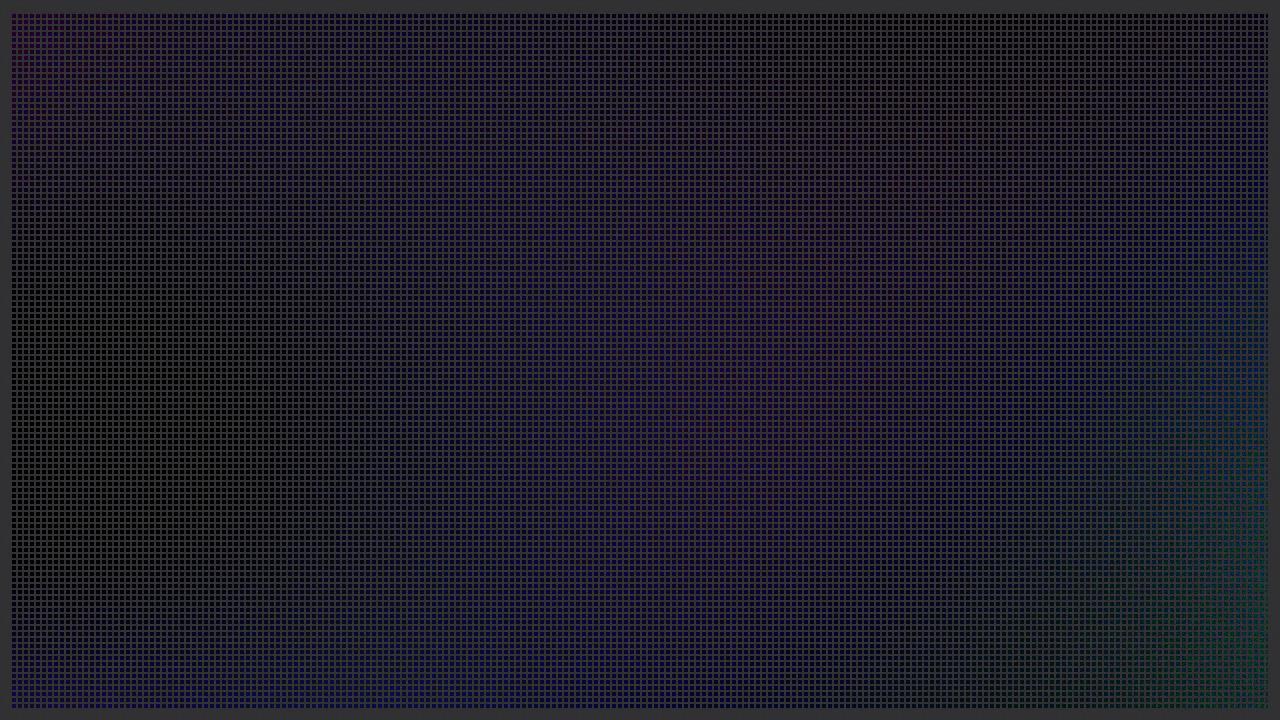

Pressed ArrowDown key to scroll down
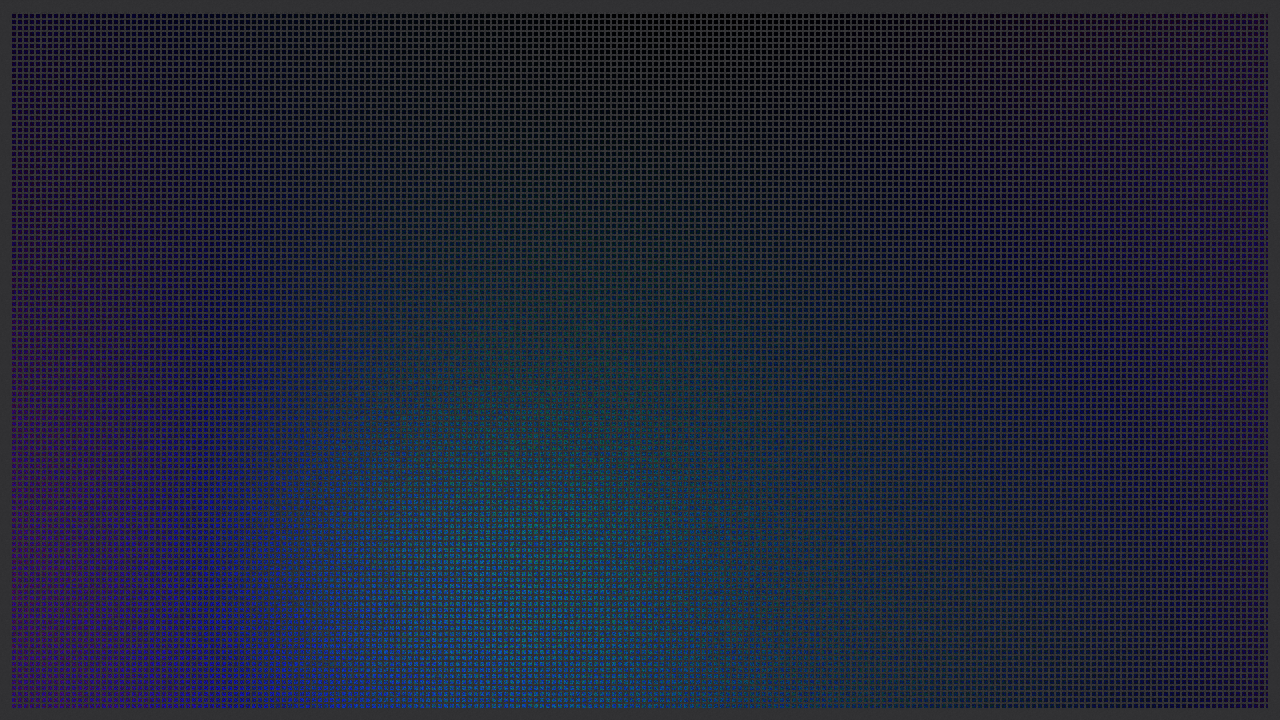

Scrolled down using mouse wheel (1st scroll)
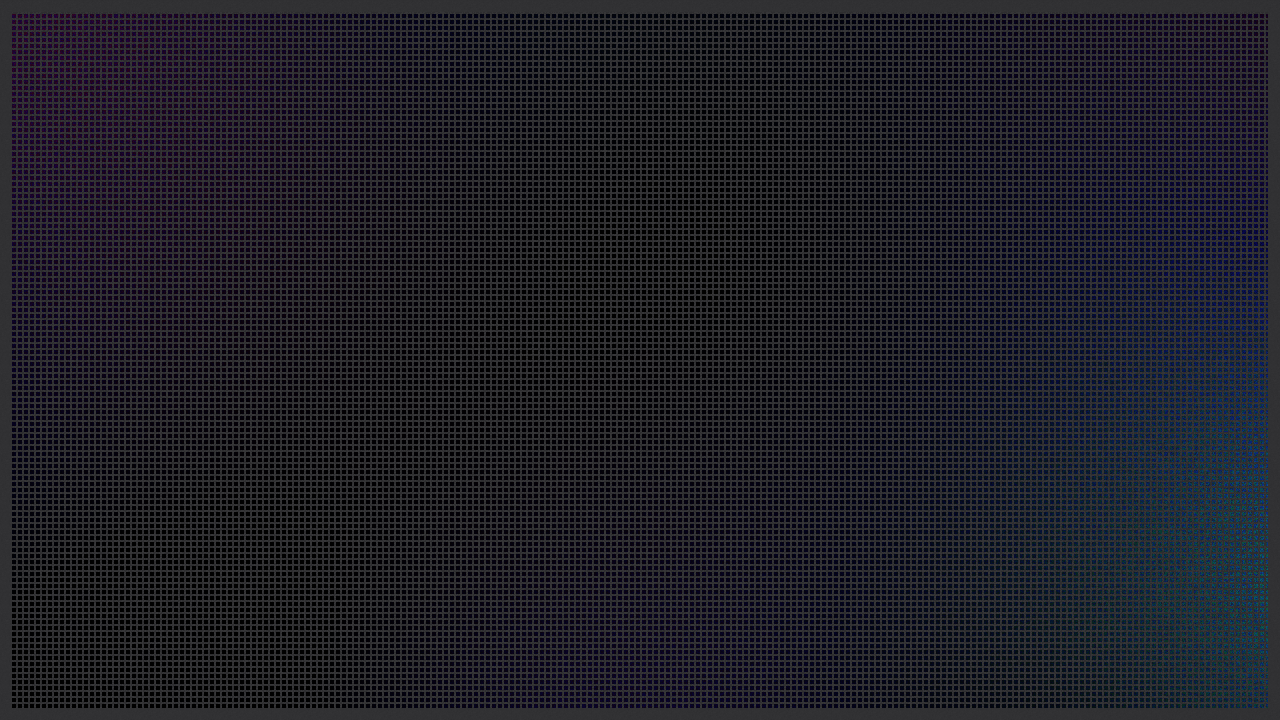

Scrolled down using mouse wheel (2nd scroll)
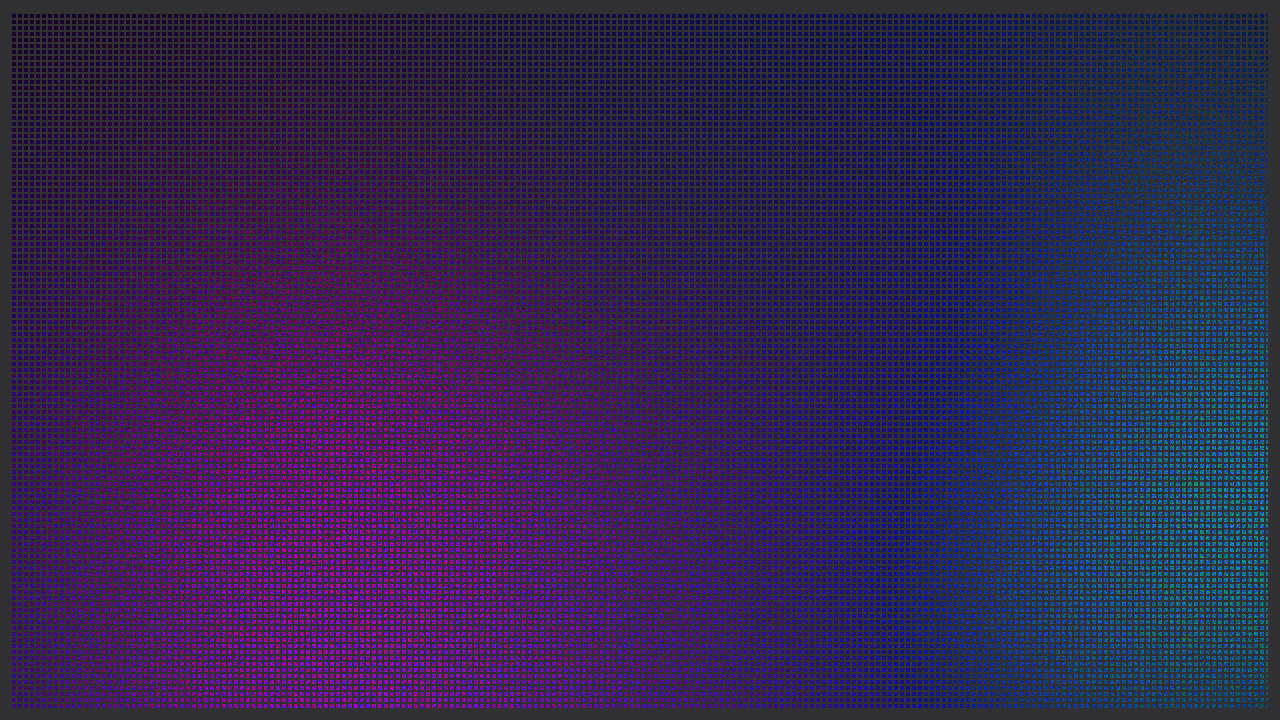

Scrolled down using mouse wheel (3rd scroll)
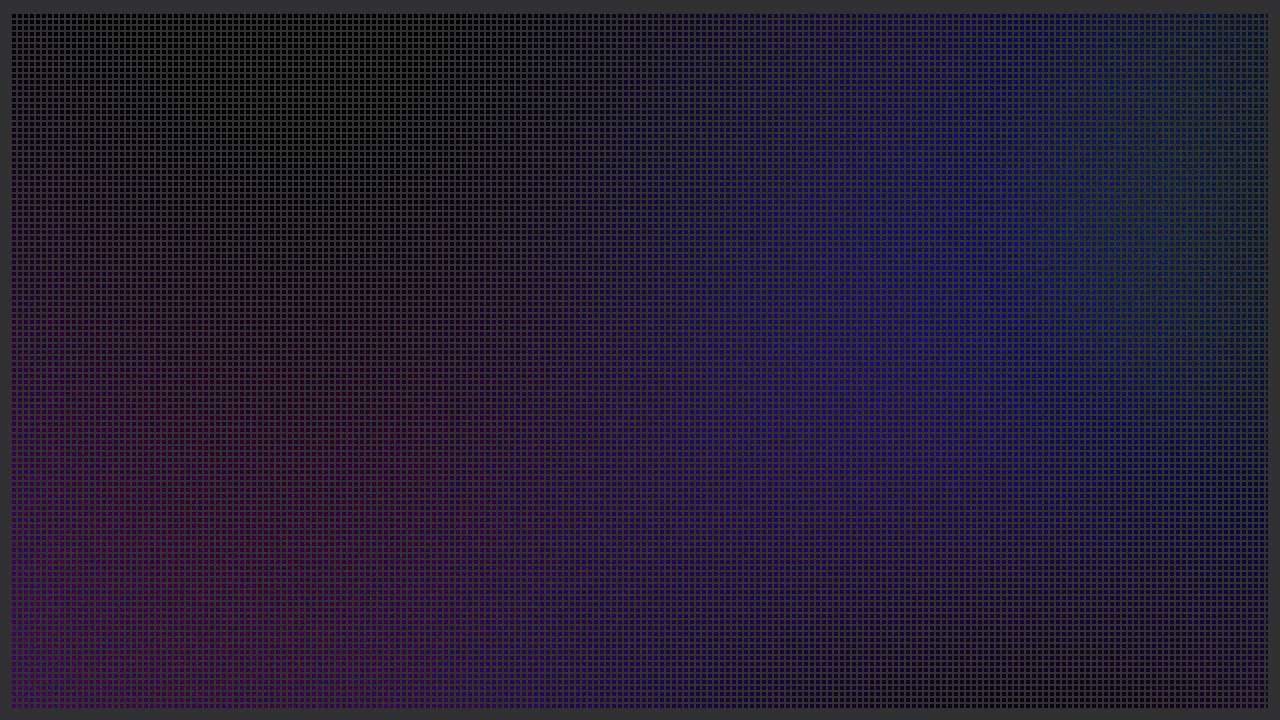

Pressed ArrowDown key to scroll down
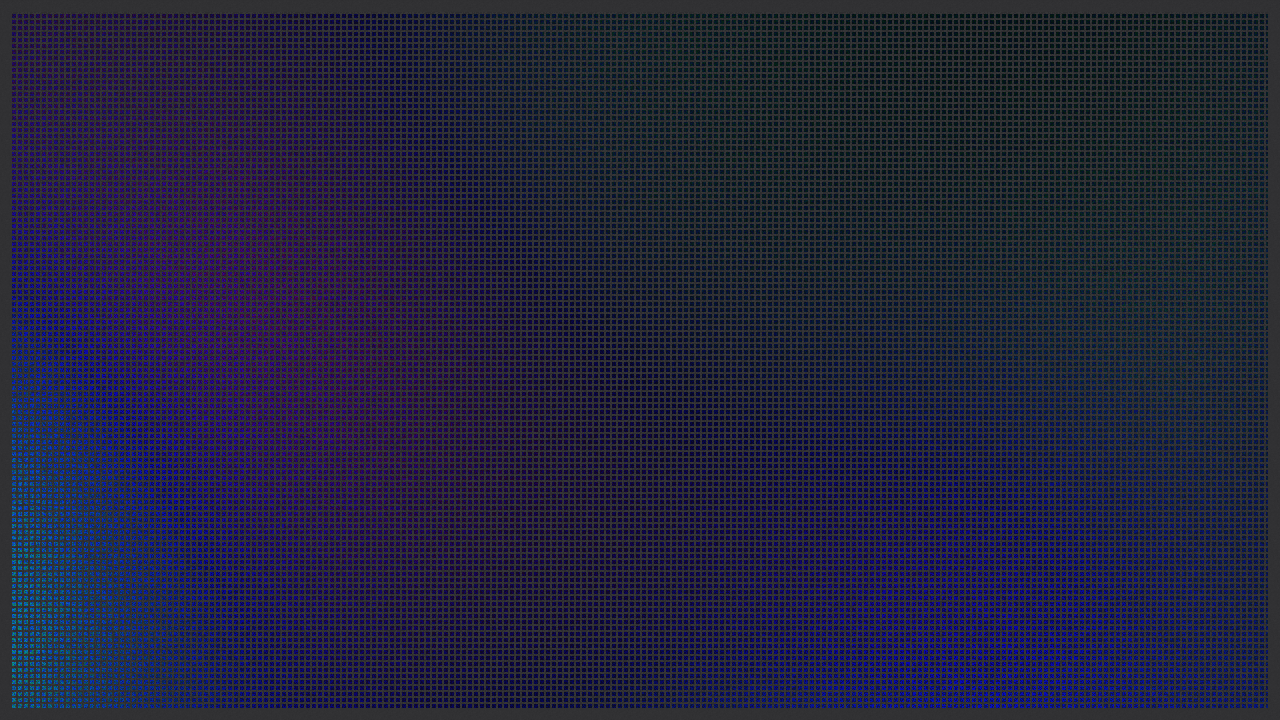

Scrolled down using mouse wheel (1st scroll)
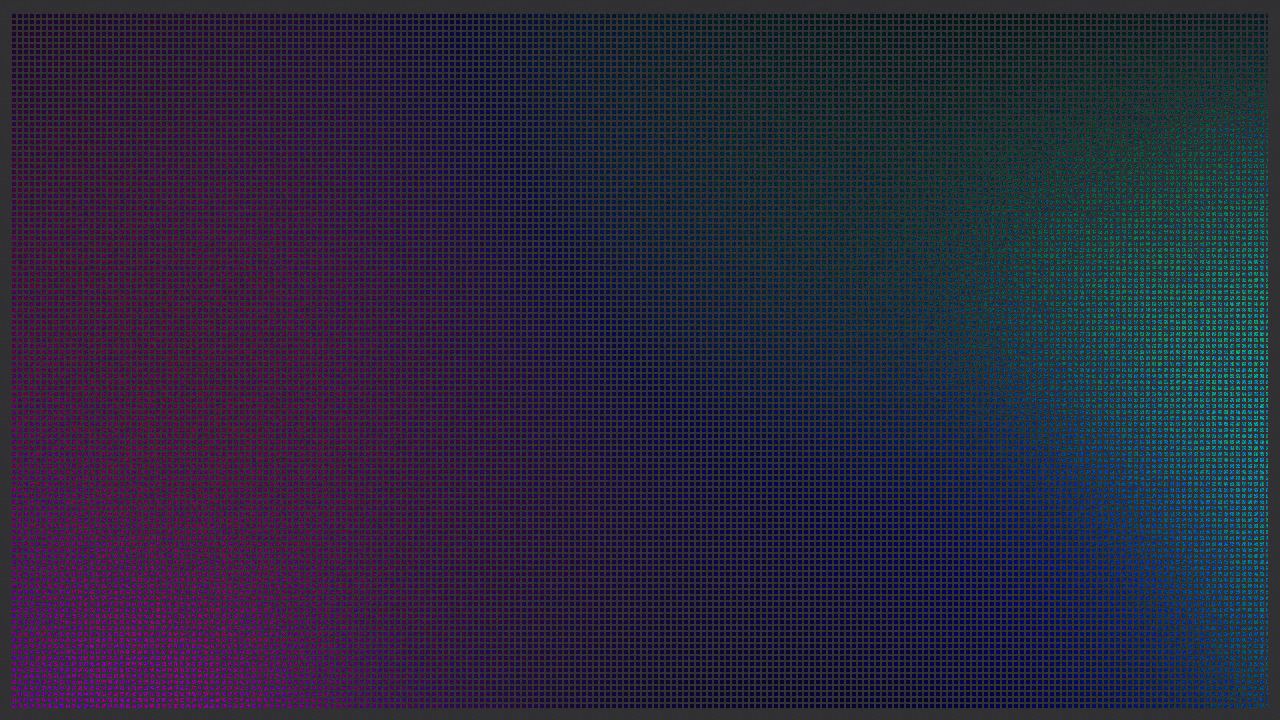

Scrolled down using mouse wheel (2nd scroll)
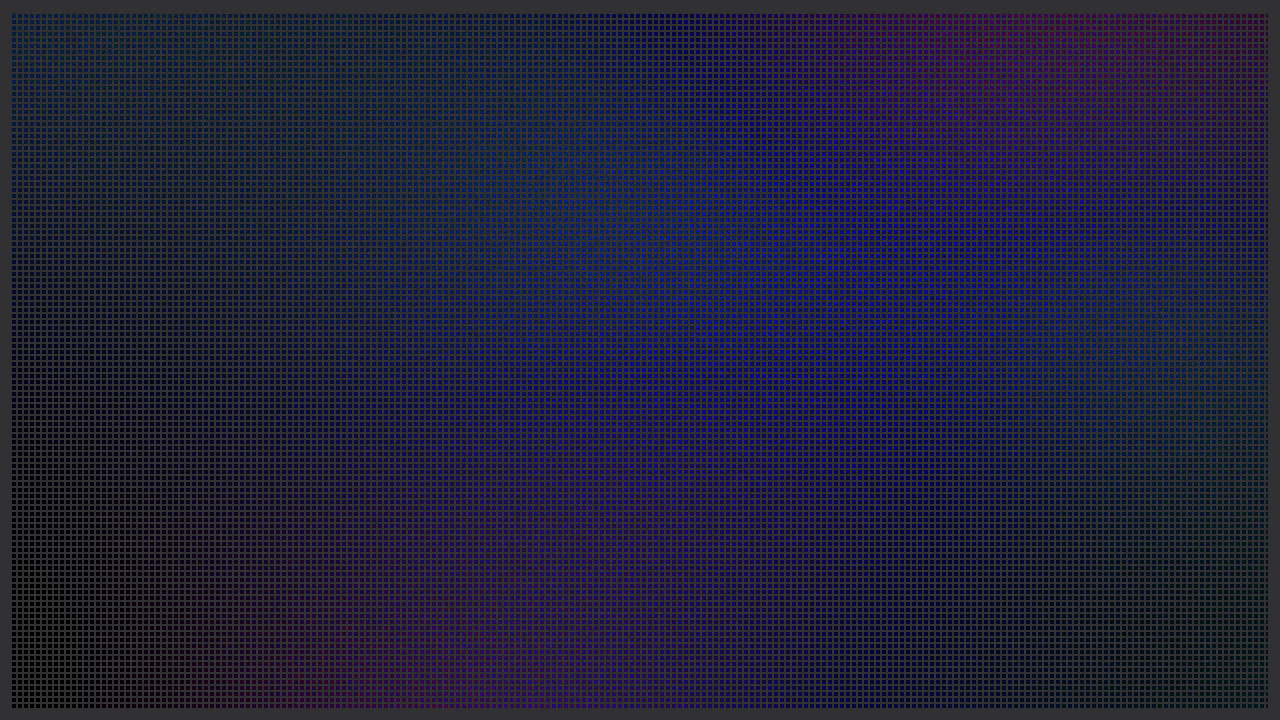

Scrolled down using mouse wheel (3rd scroll)
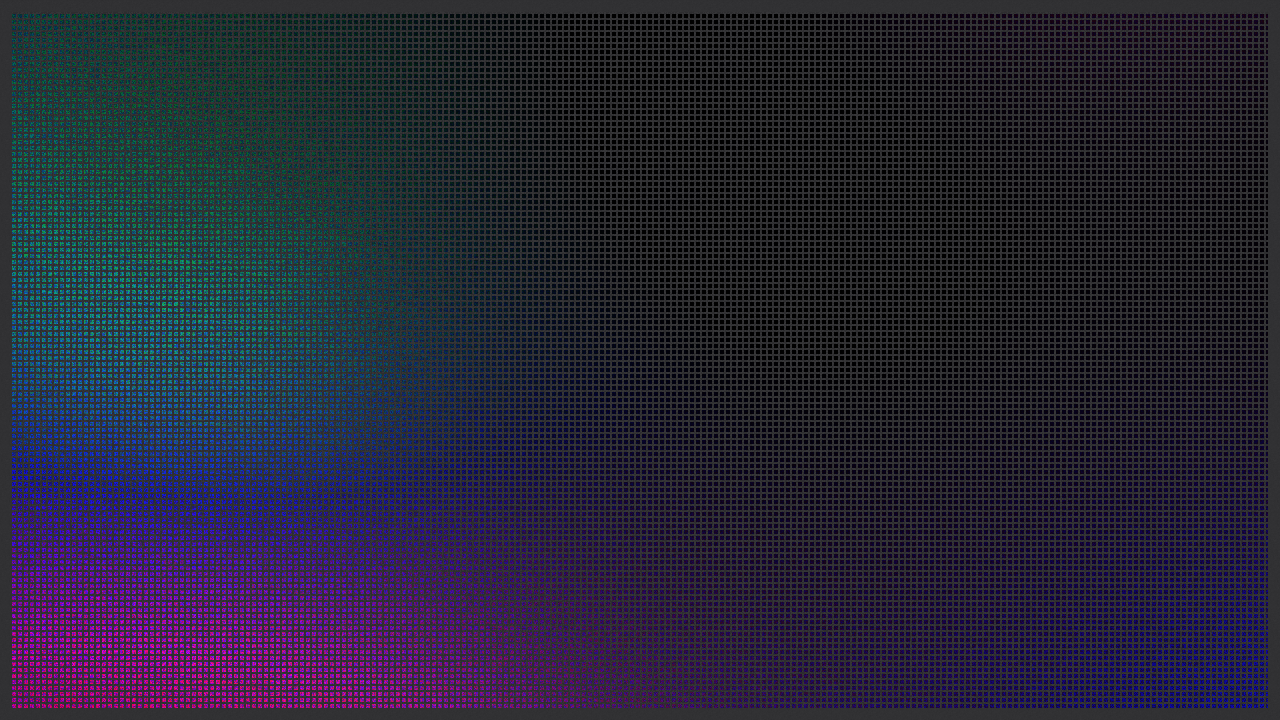

Pressed ArrowDown key to scroll down
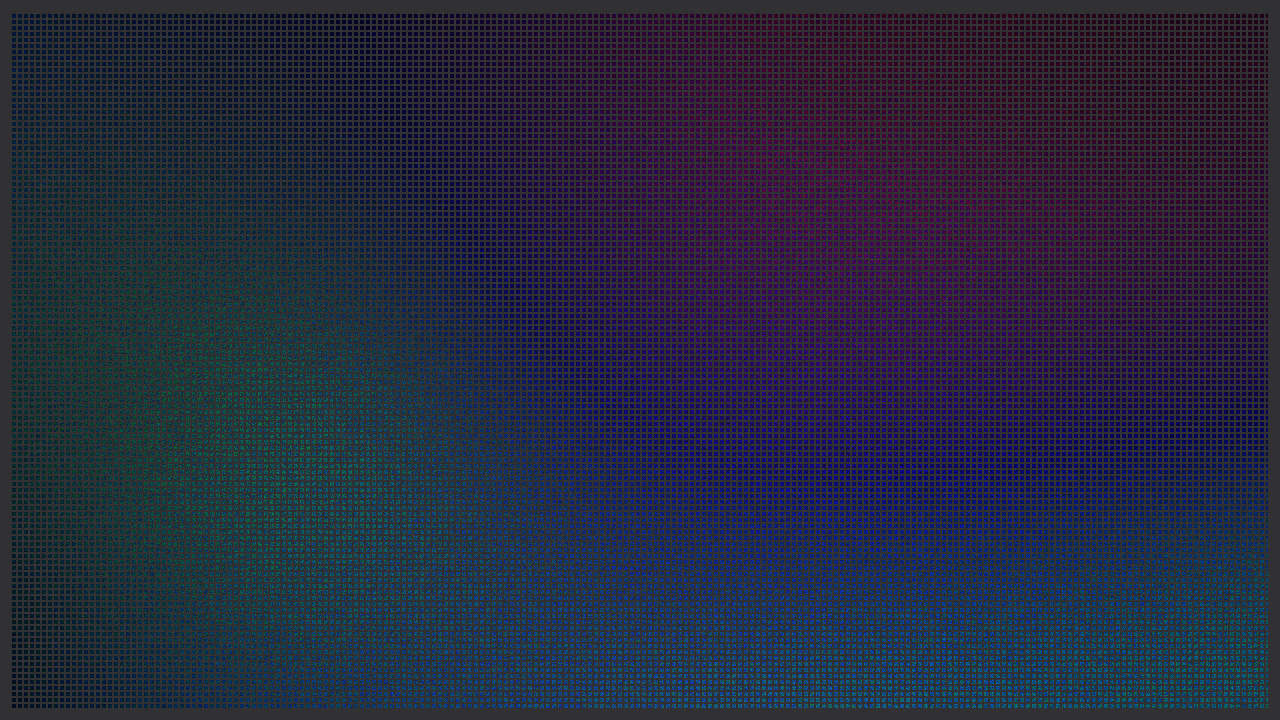

Scrolled down using mouse wheel (1st scroll)
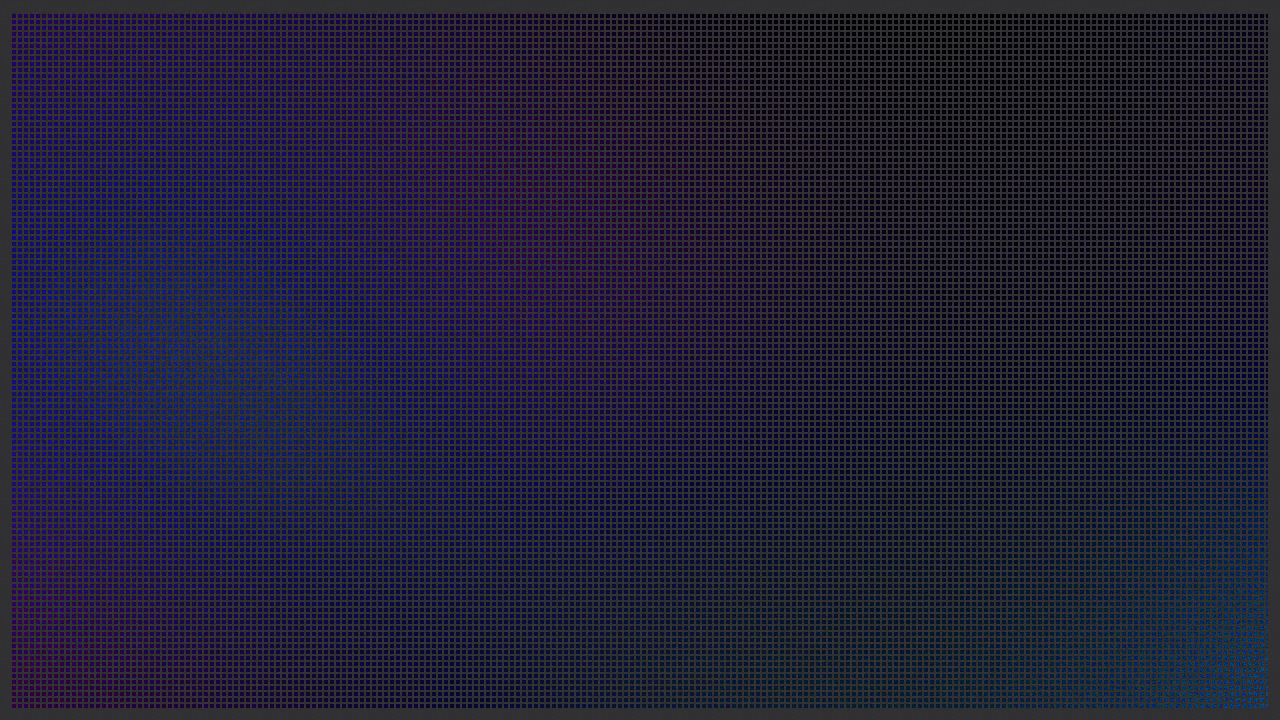

Scrolled down using mouse wheel (2nd scroll)
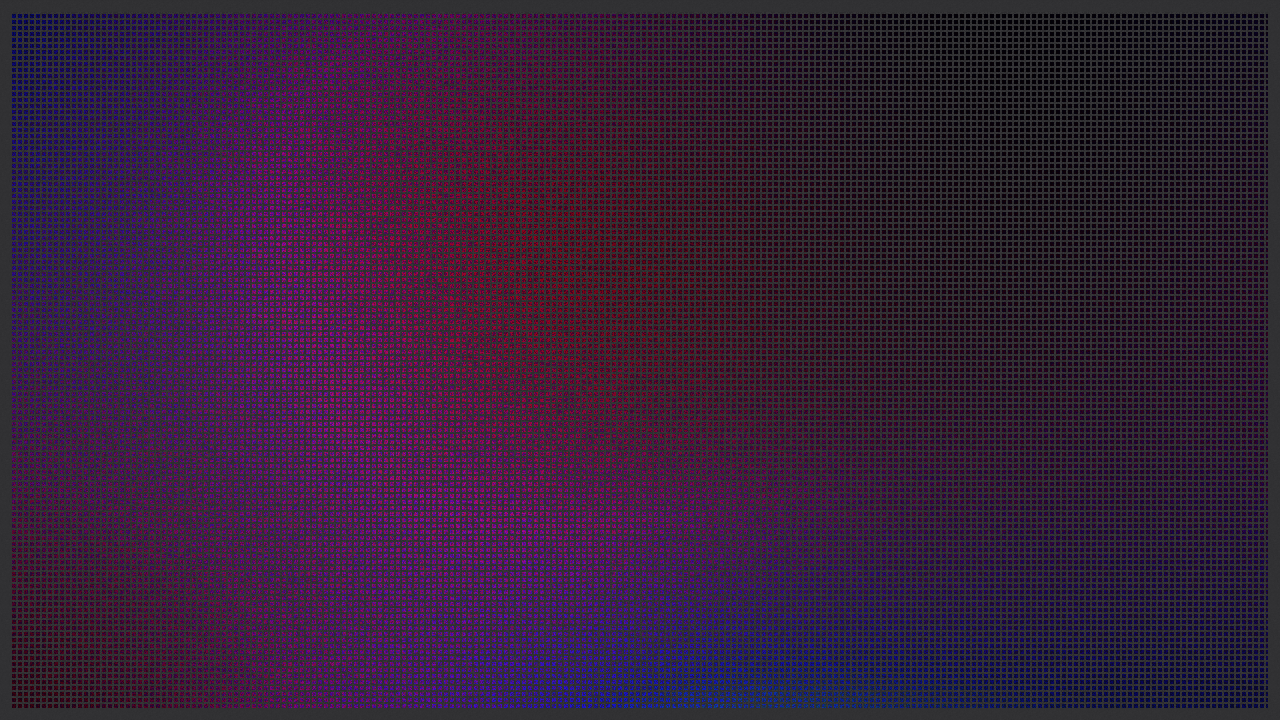

Scrolled down using mouse wheel (3rd scroll)
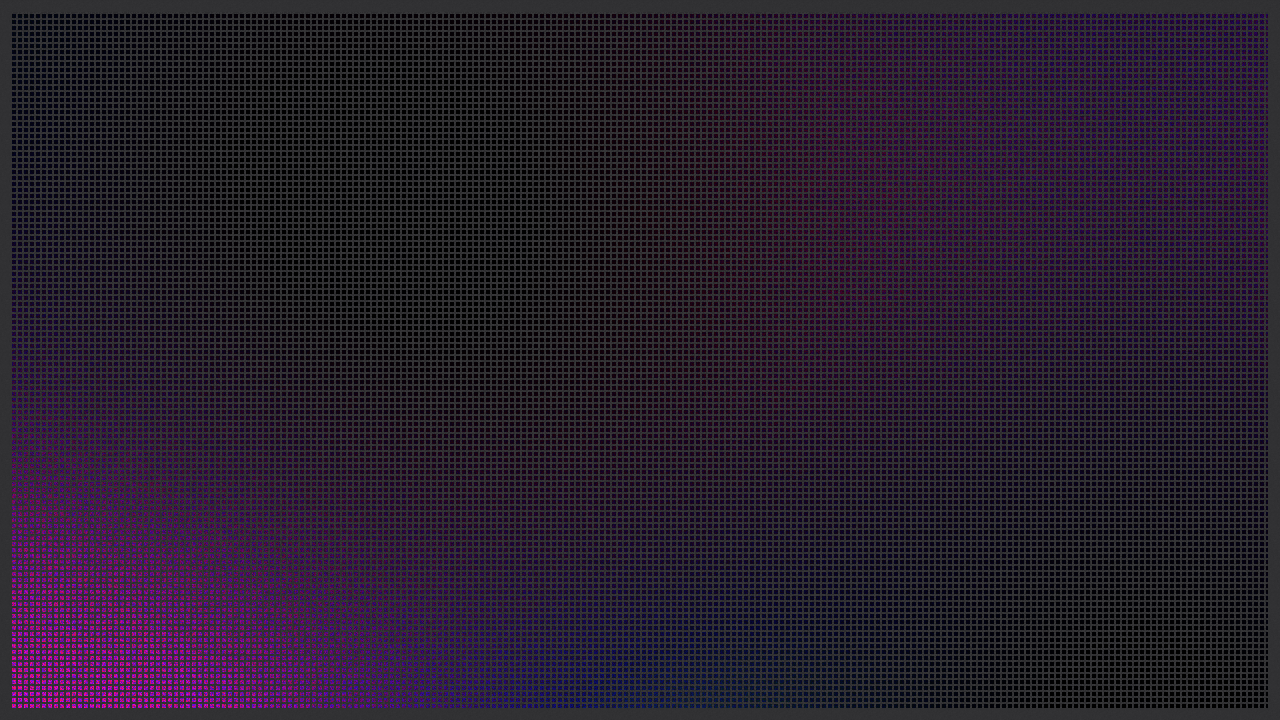

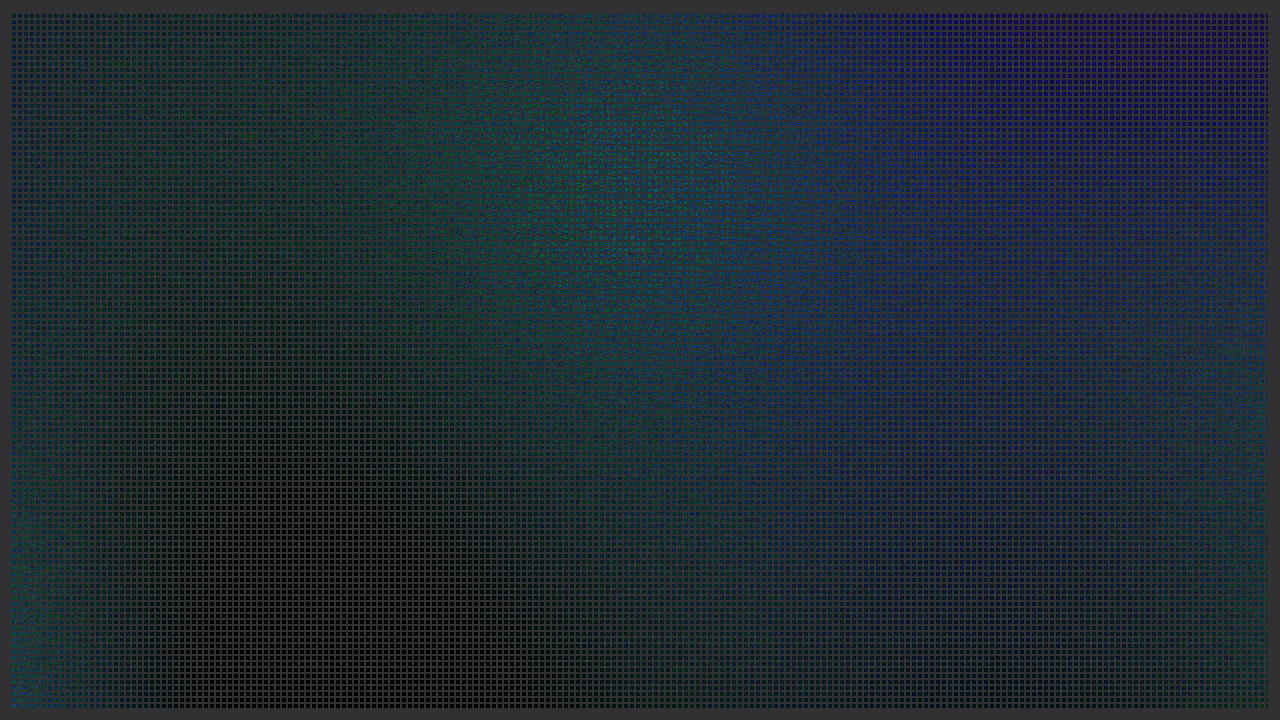